Navigates to a file download page and clicks on a download link to trigger a file download

Starting URL: https://the-internet.herokuapp.com/download

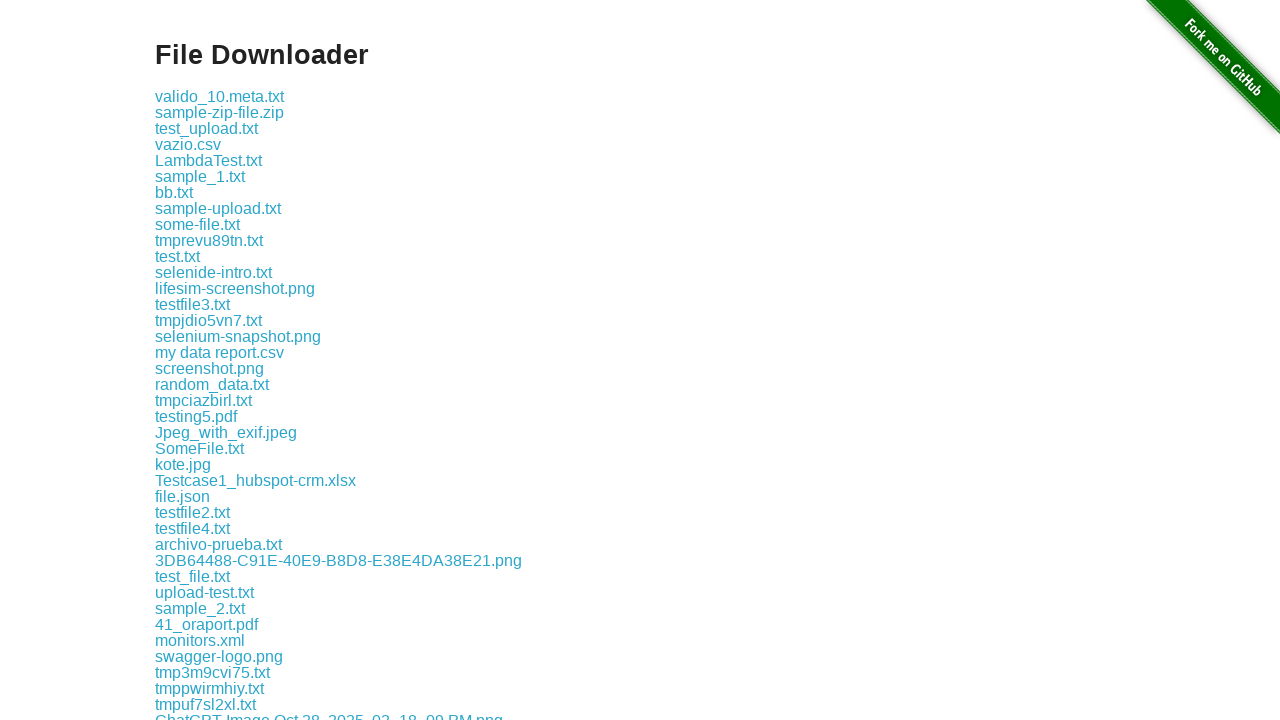

Clicked on the first download link at (220, 96) on .example a
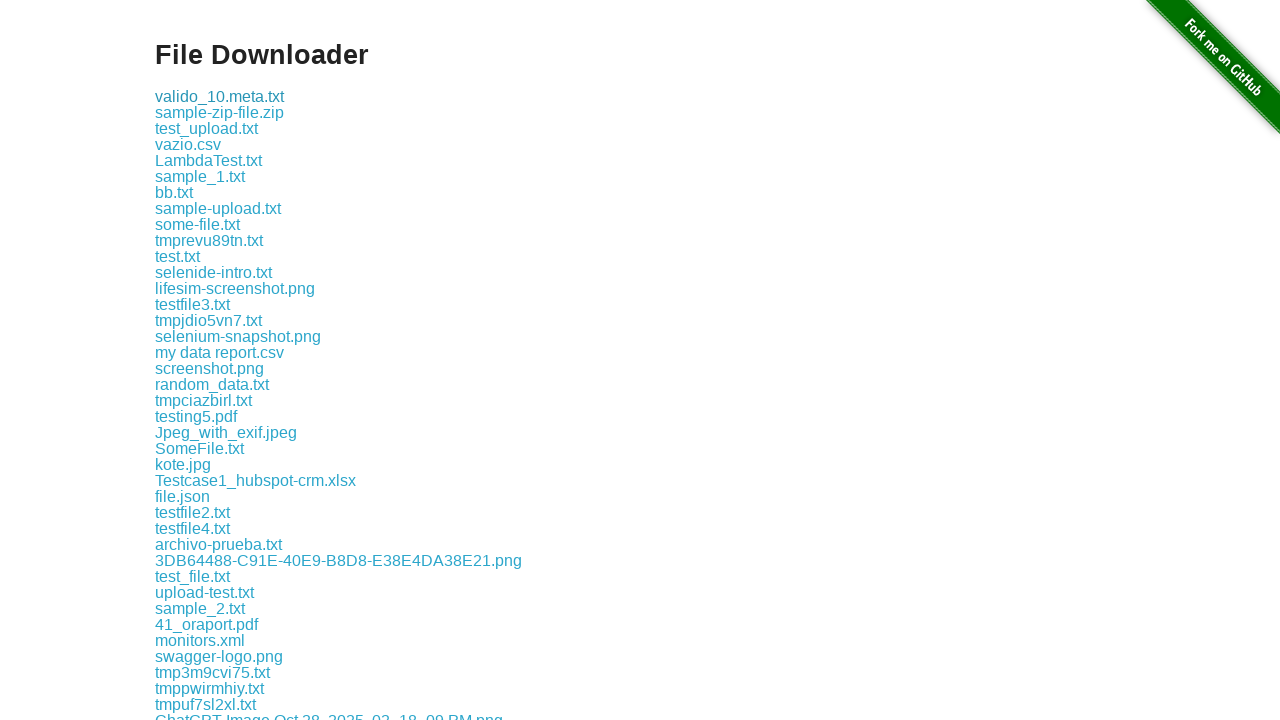

Waited 2 seconds for download to initiate
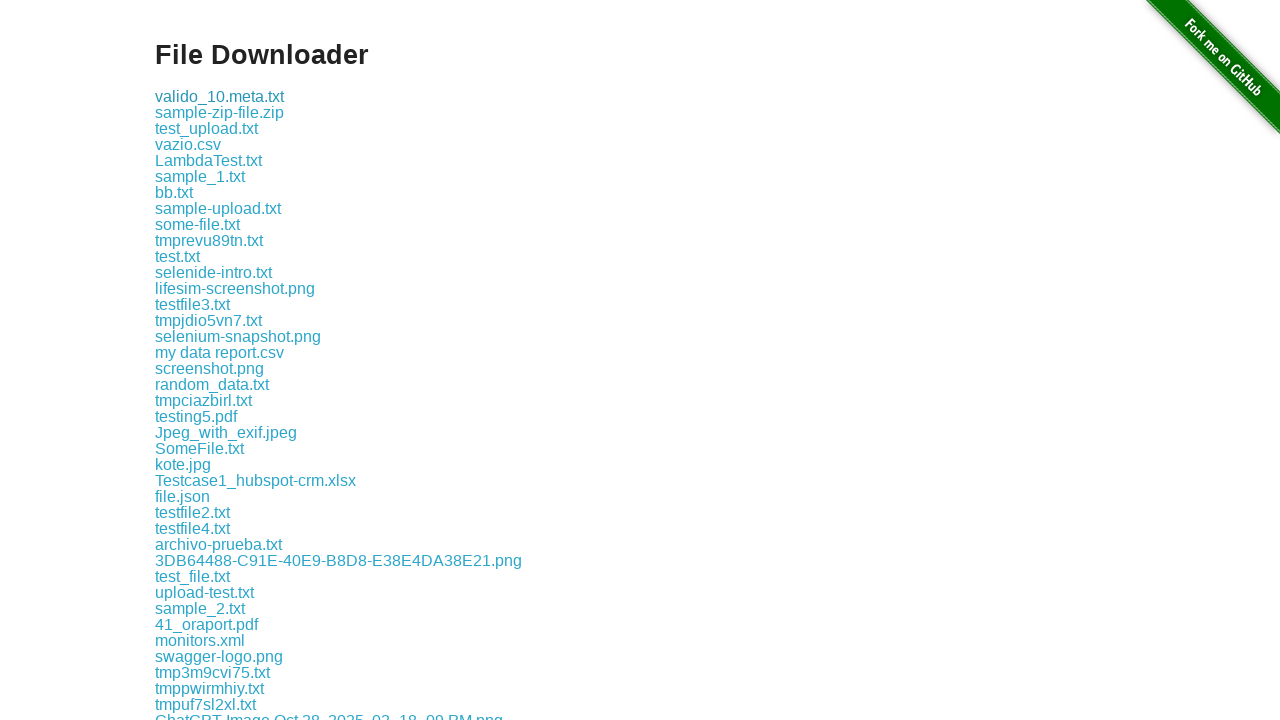

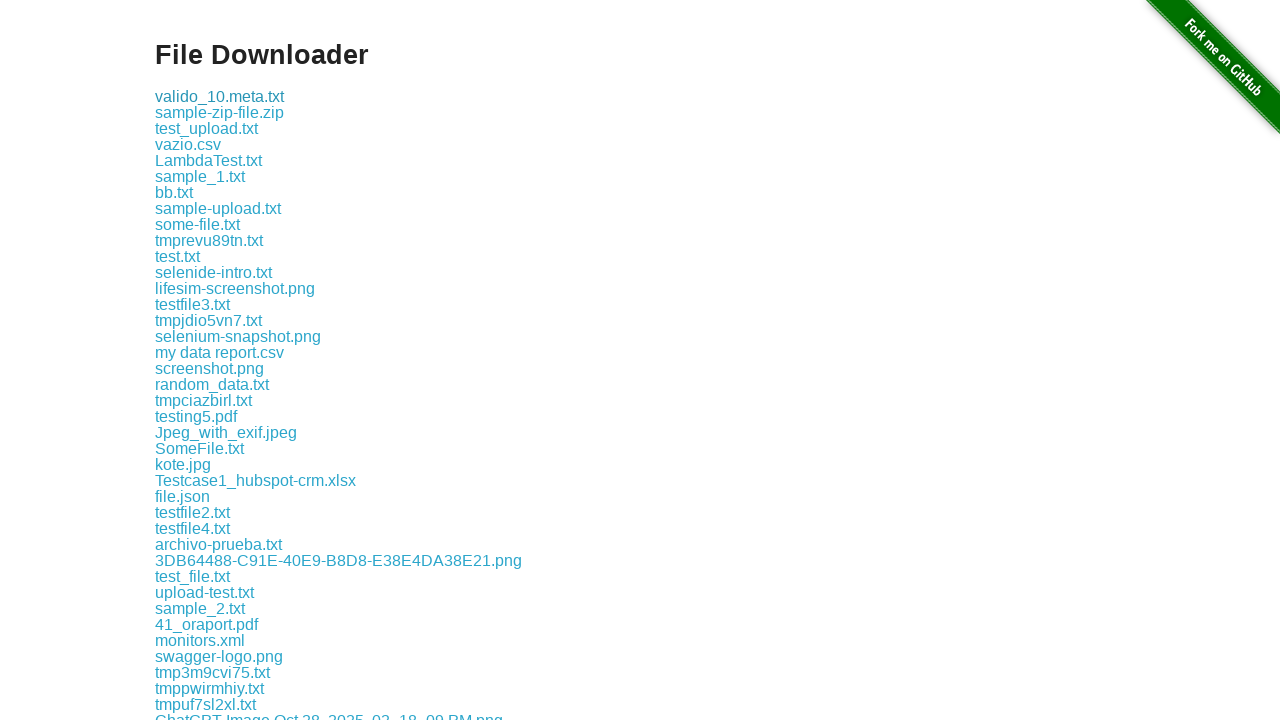